Tests window handling functionality by opening a new window, interacting with it, closing it, and returning to the parent window

Starting URL: https://demo.automationtesting.in/Windows.html

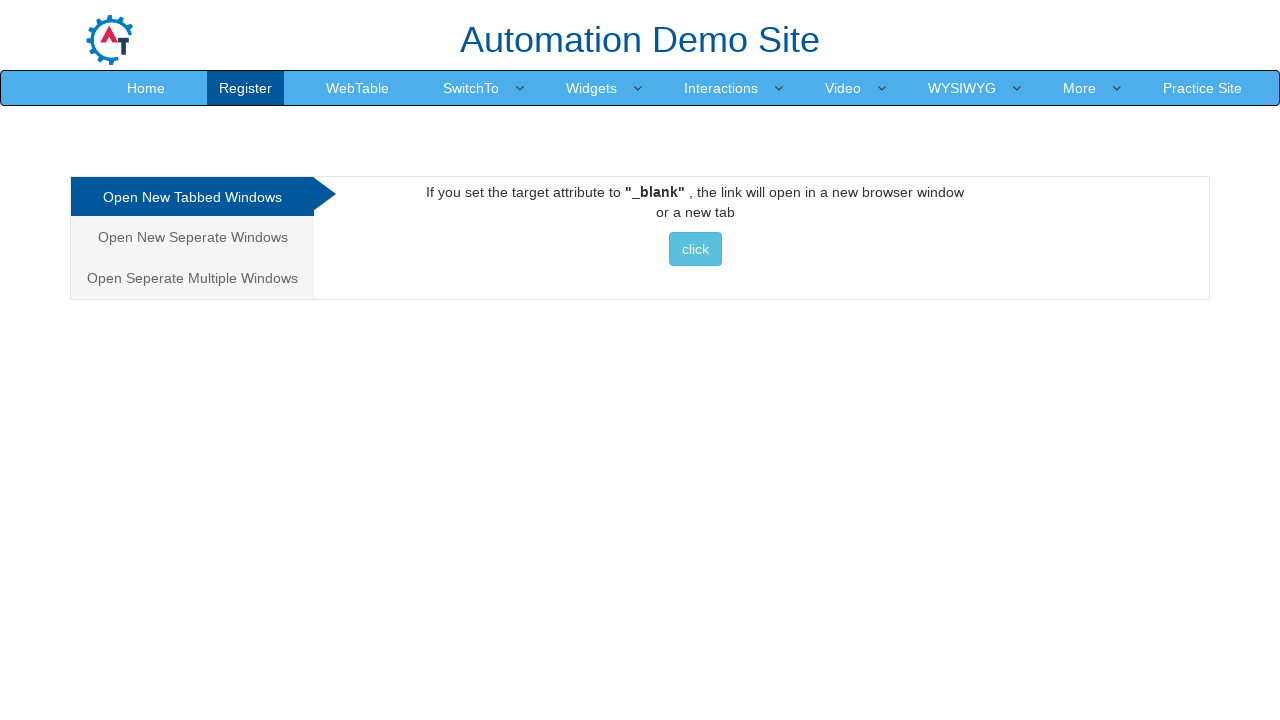

Clicked button to open new window at (695, 249) on xpath=//button[contains(text(),' click ')]
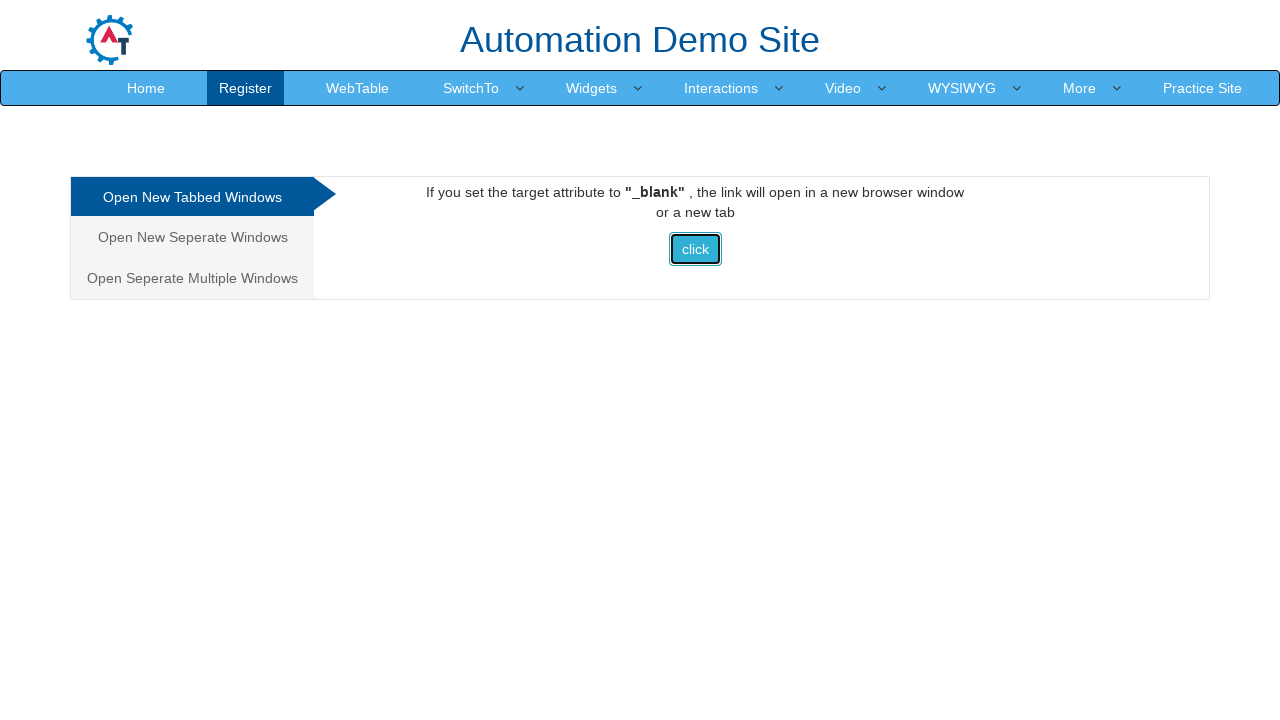

Clicked Downloads link in new window at (552, 32) on xpath=//*[contains(text(),'Downloads')]
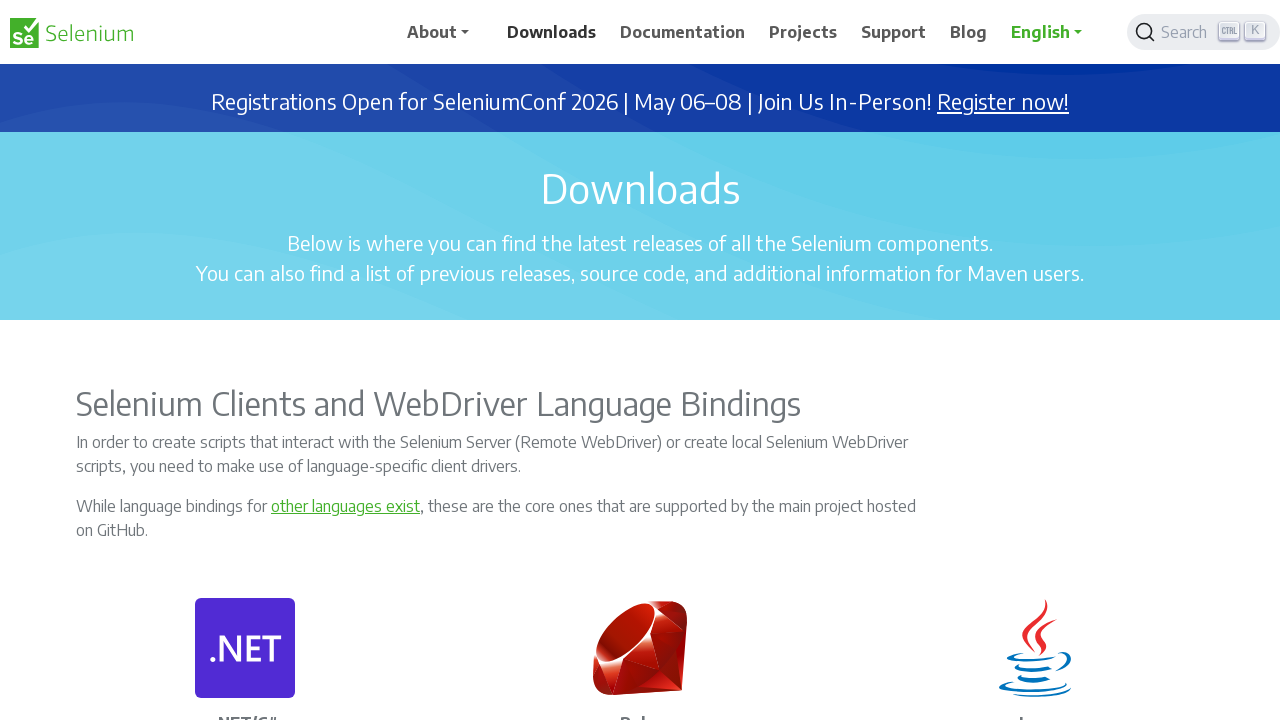

Closed new window
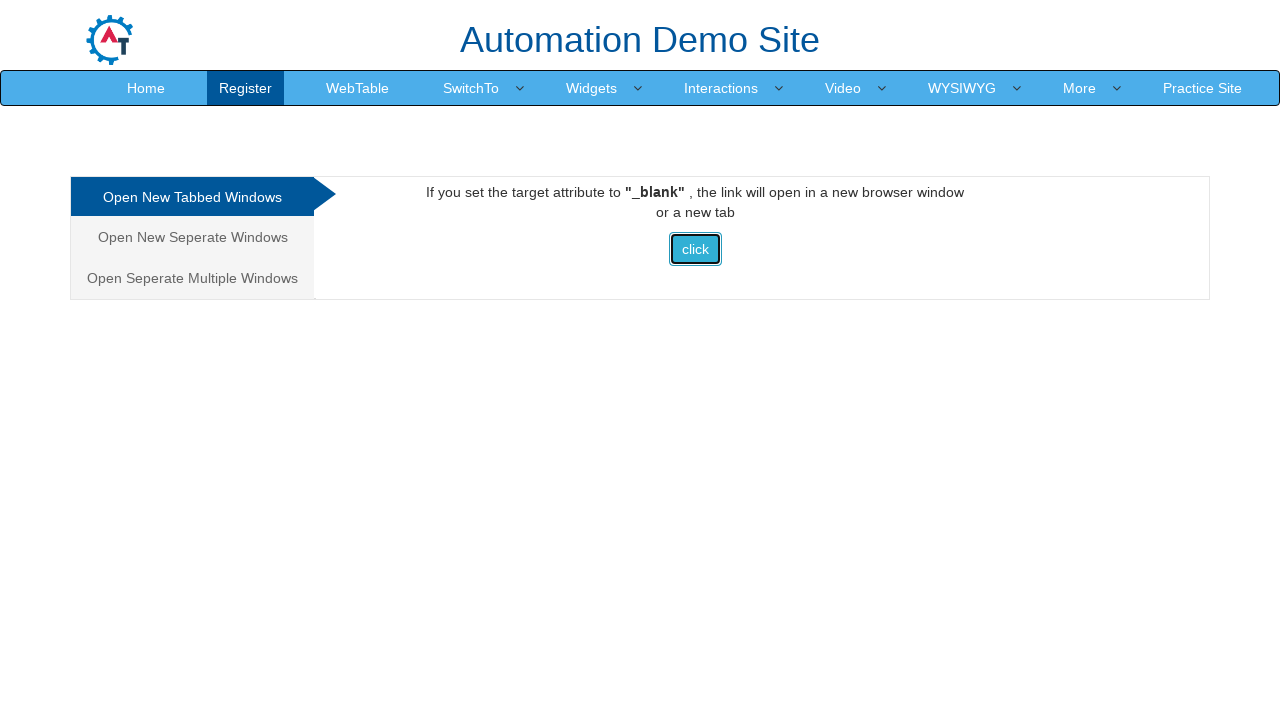

Clicked button again in parent window at (695, 249) on xpath=//button[contains(text(),' click ')]
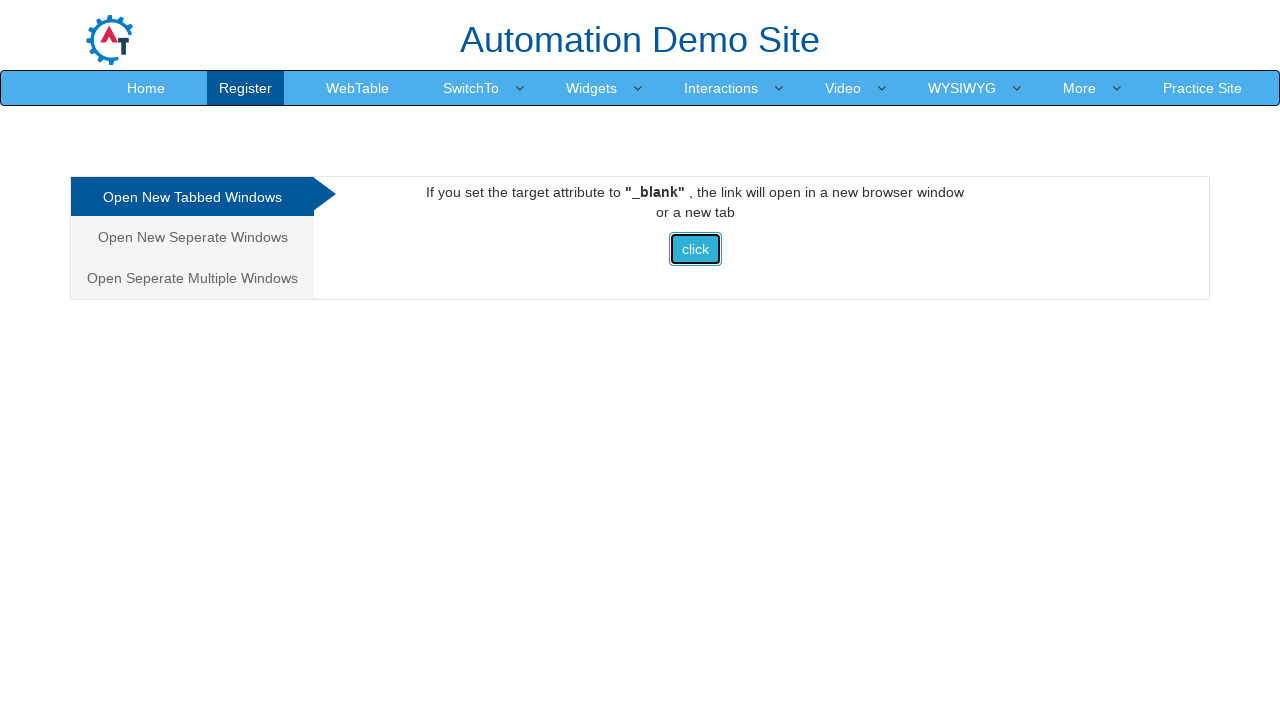

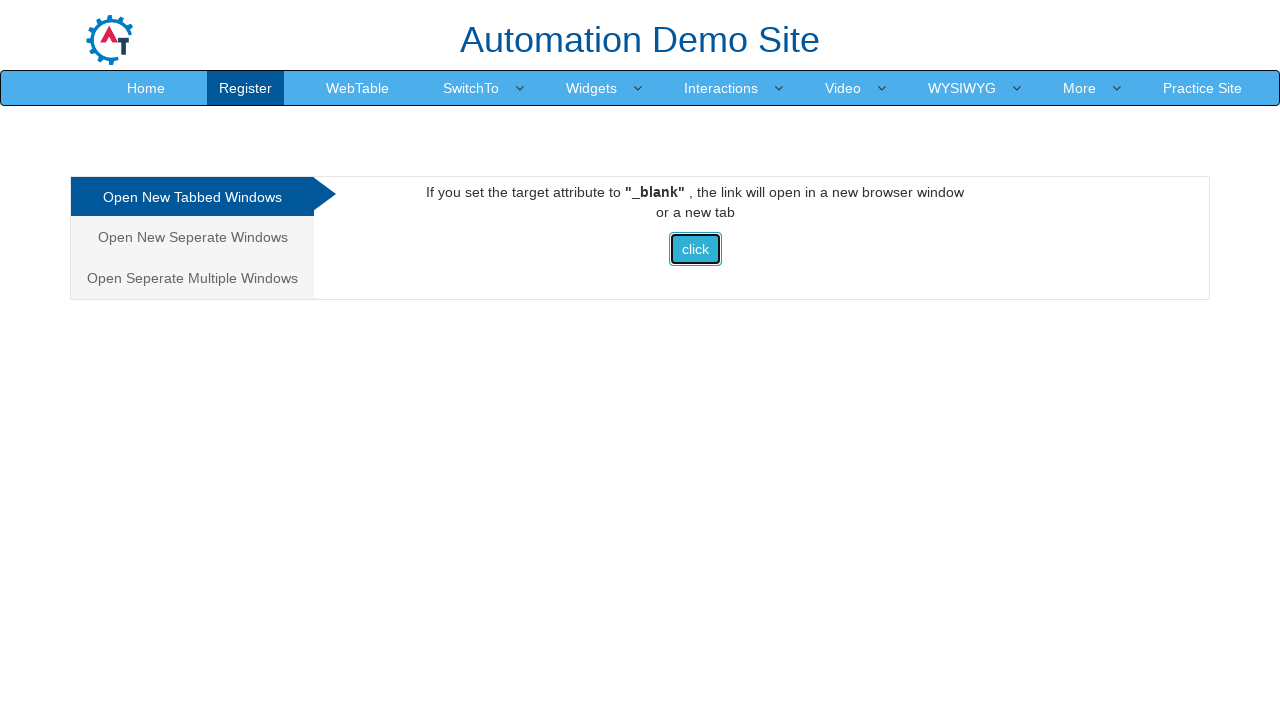